Tests the Elements section text box form by filling in user details (username, email, current address, permanent address) and submitting the form

Starting URL: https://demoqa.com

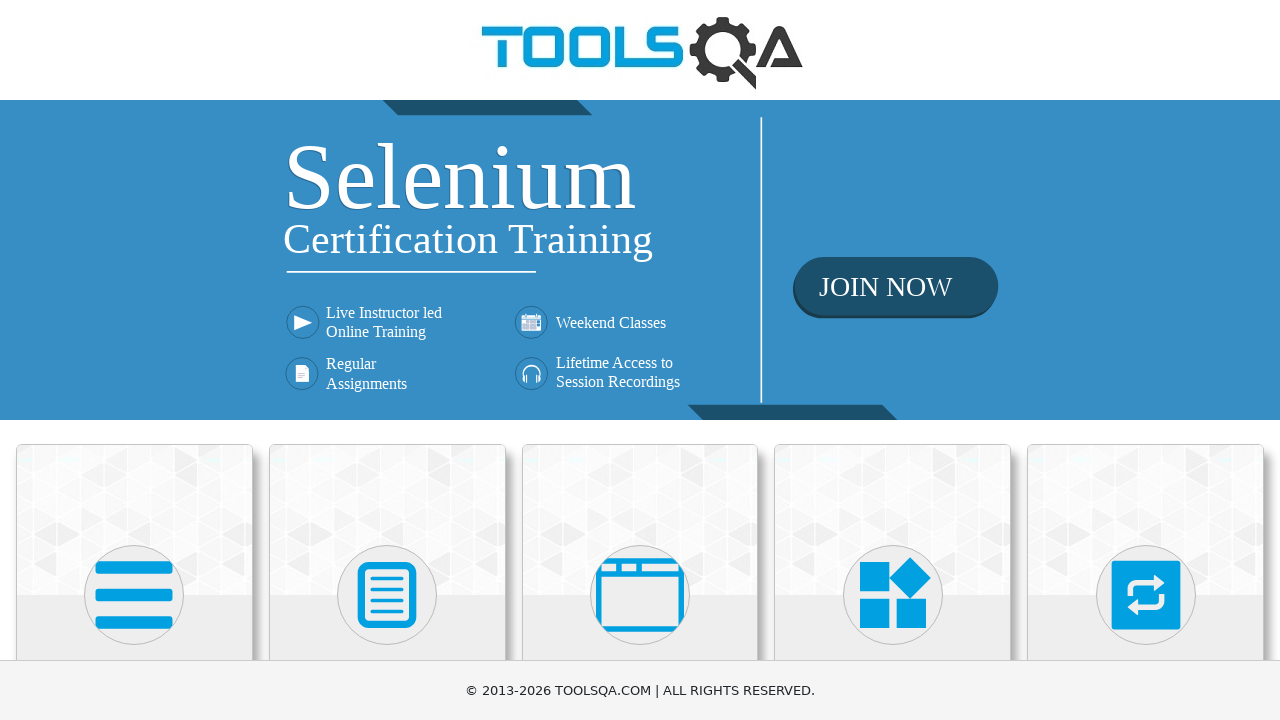

Scrolled down 300px to view the Elements card
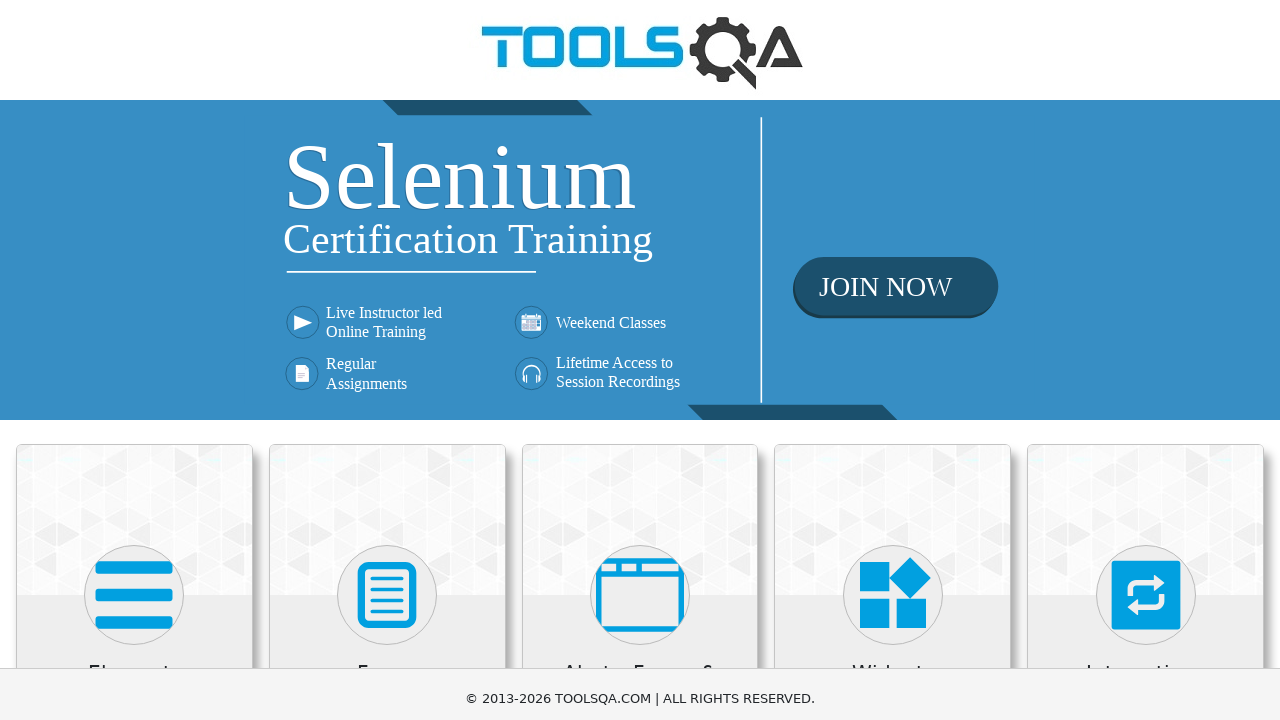

Clicked on Elements card at (134, 373) on xpath=//div[@class='card-body']//h5[contains(text(),'Elements')]
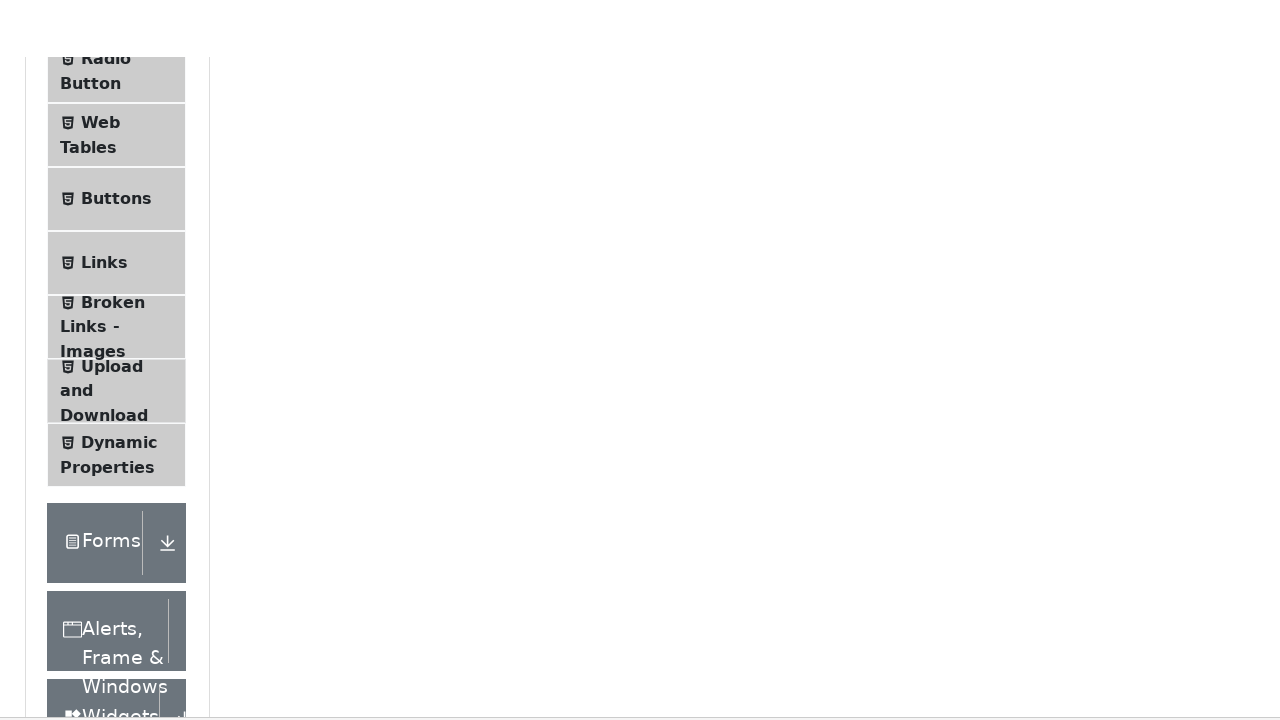

Clicked on Text Box menu item at (119, 261) on xpath=//span[@class='text' and contains(text(),'Text Box')]
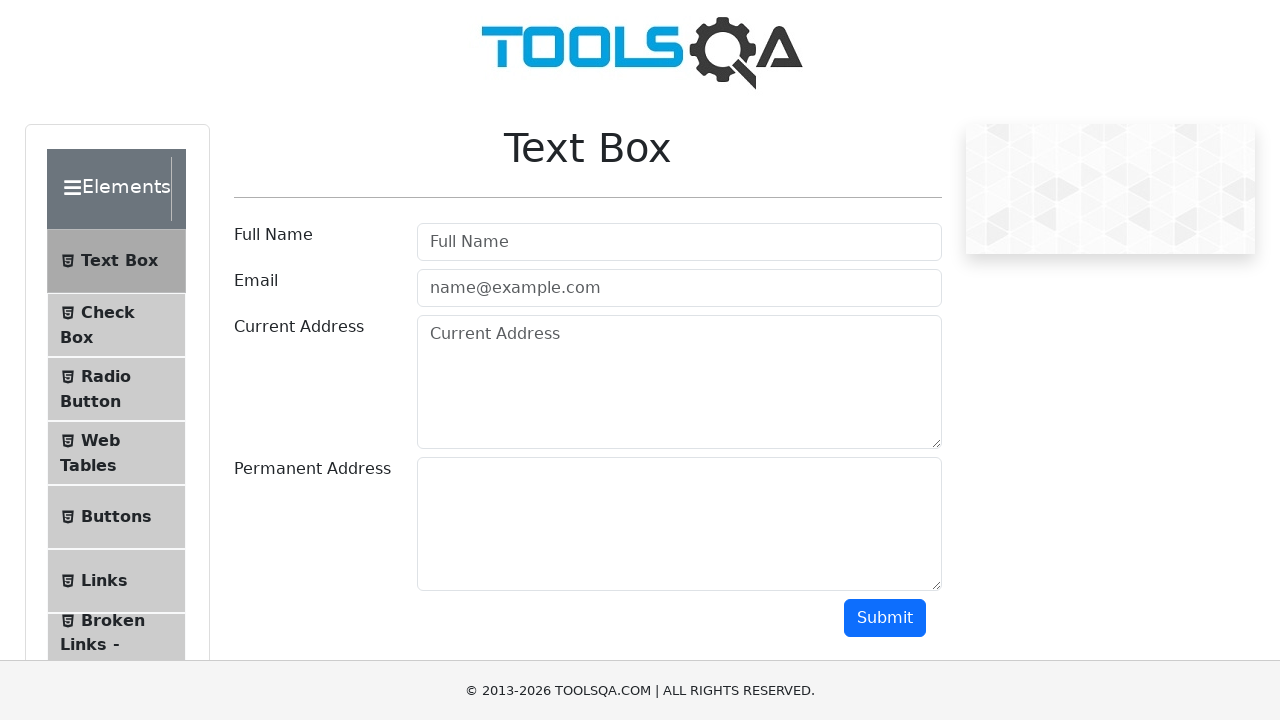

Scrolled down 300px to view the form fields
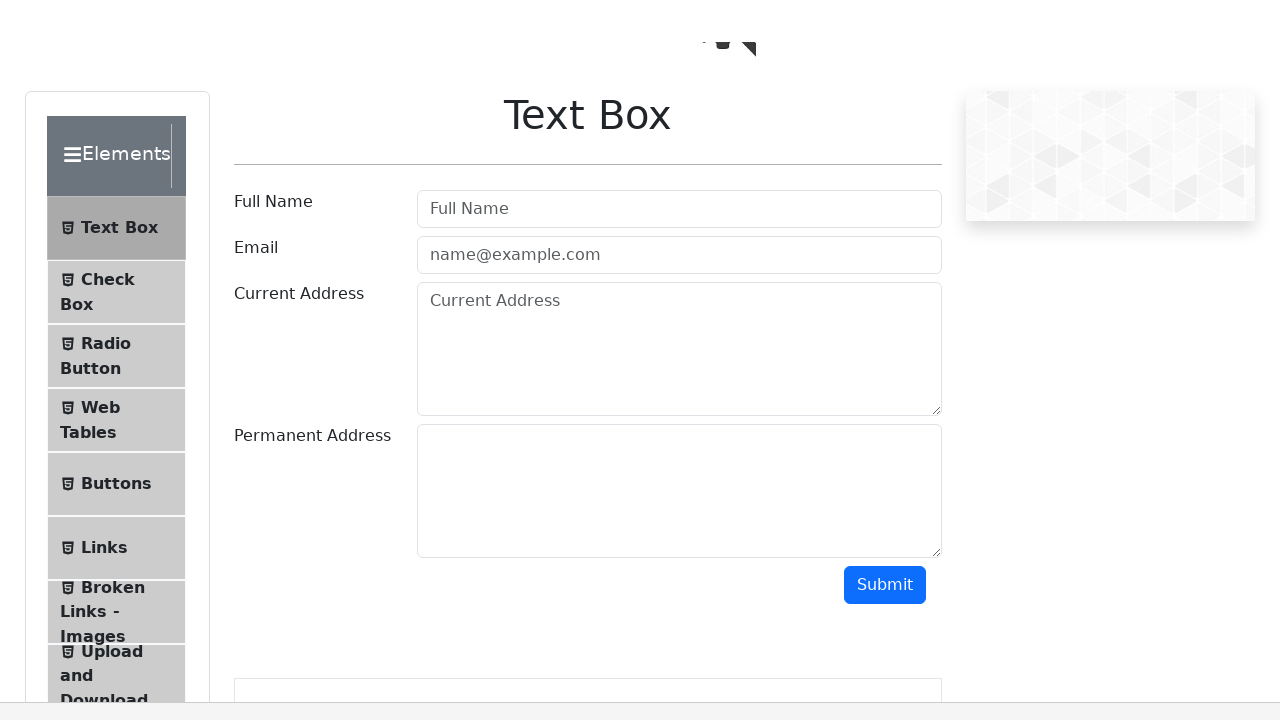

Filled username field with 'john_doe' on #userName
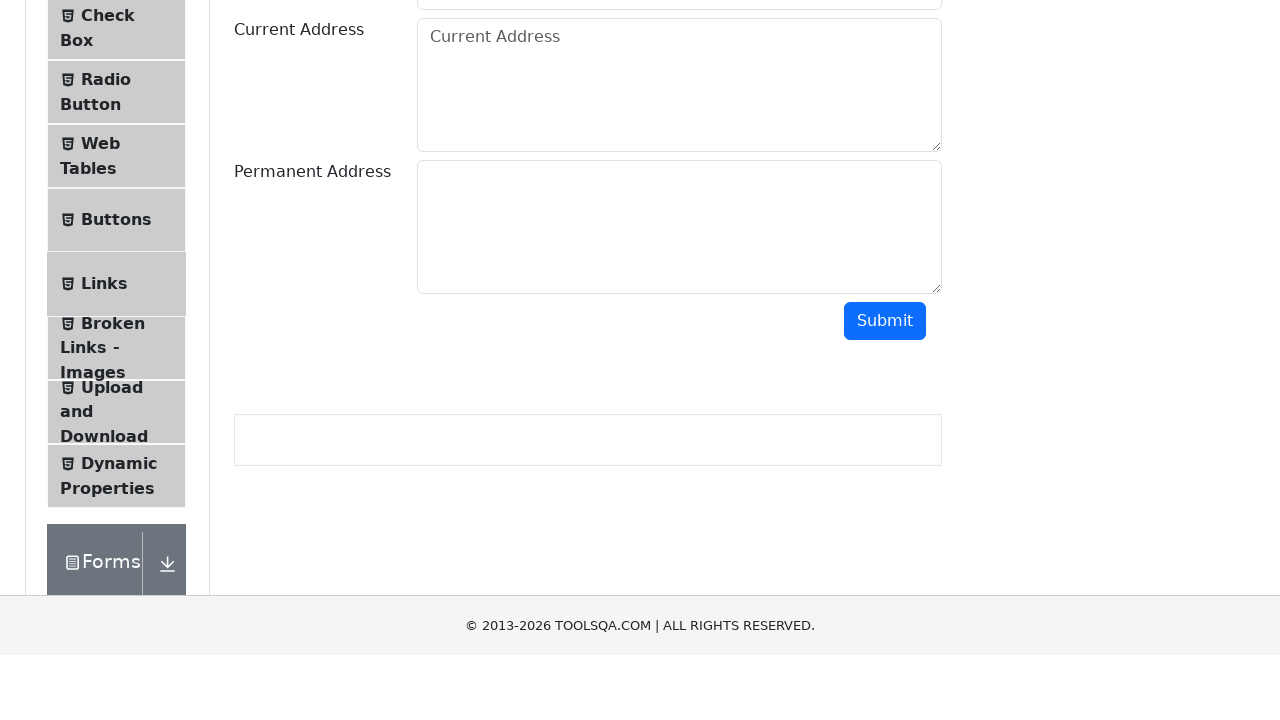

Filled email field with 'john.doe@example.com' on #userEmail
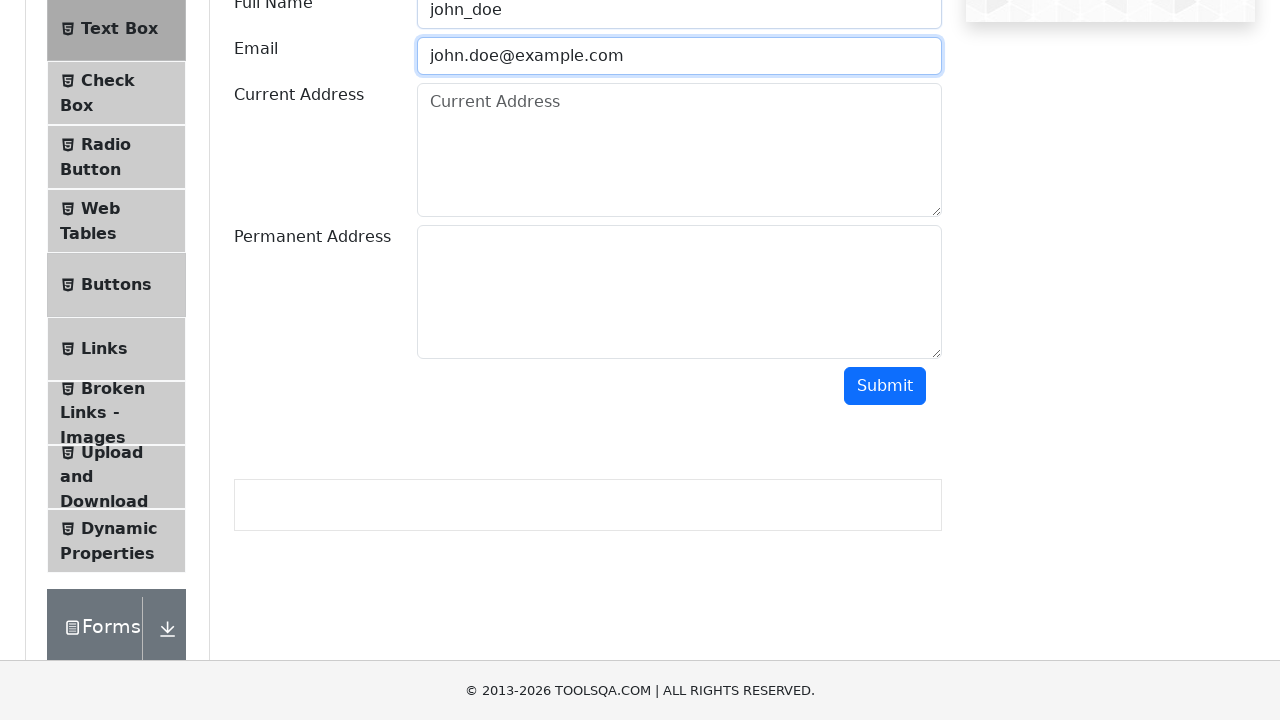

Filled current address field with '123 Main Street, Apt 4B' on #currentAddress
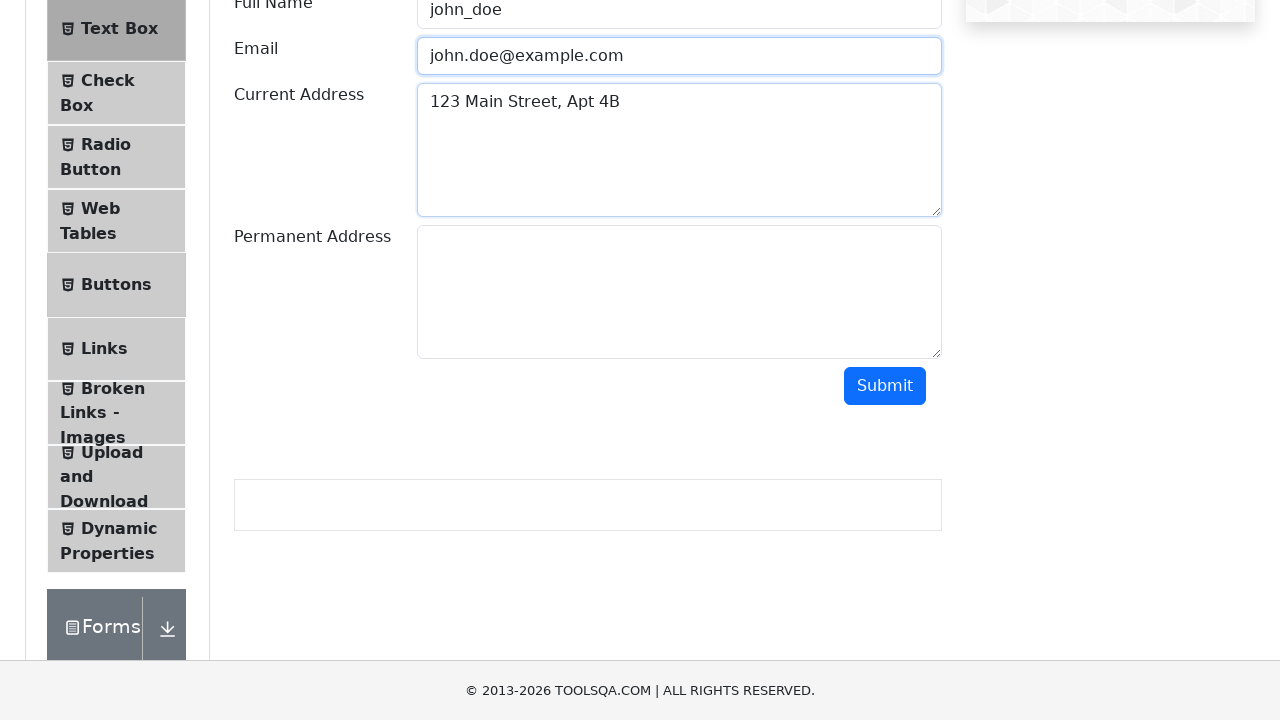

Filled permanent address field with '456 Oak Avenue, Suite 200' on #permanentAddress
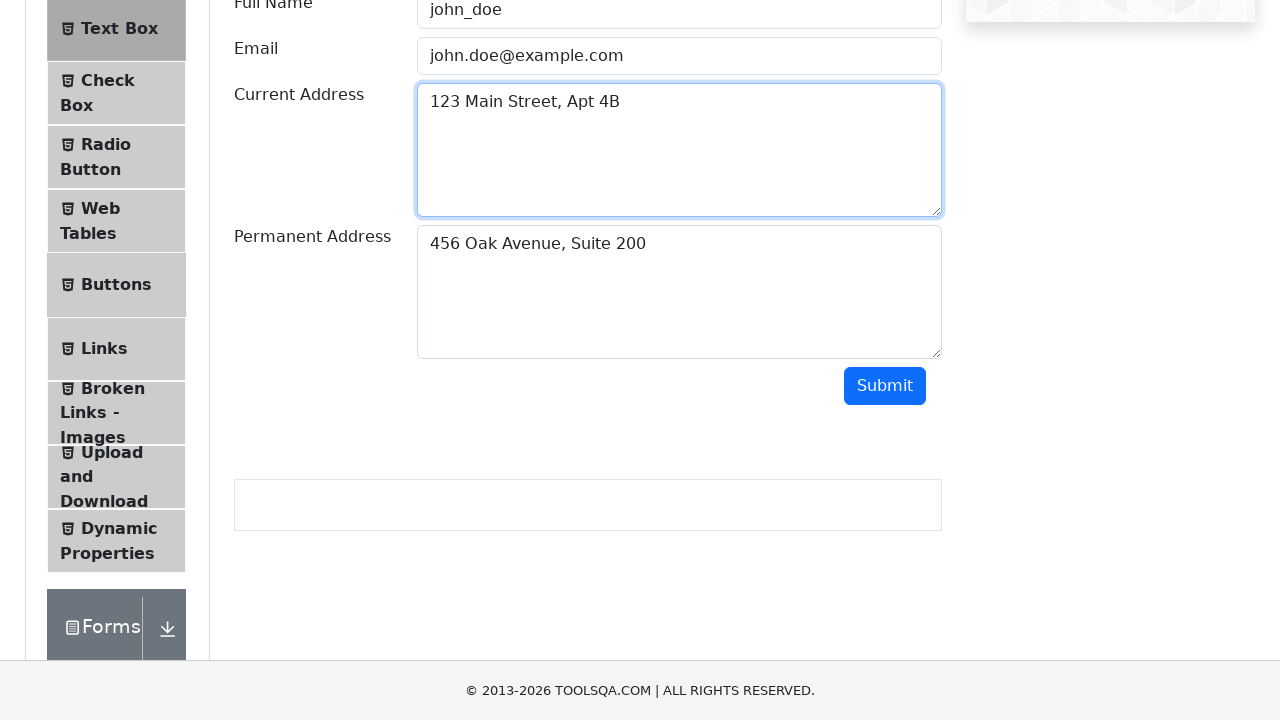

Clicked submit button to submit the text box form at (885, 386) on #submit
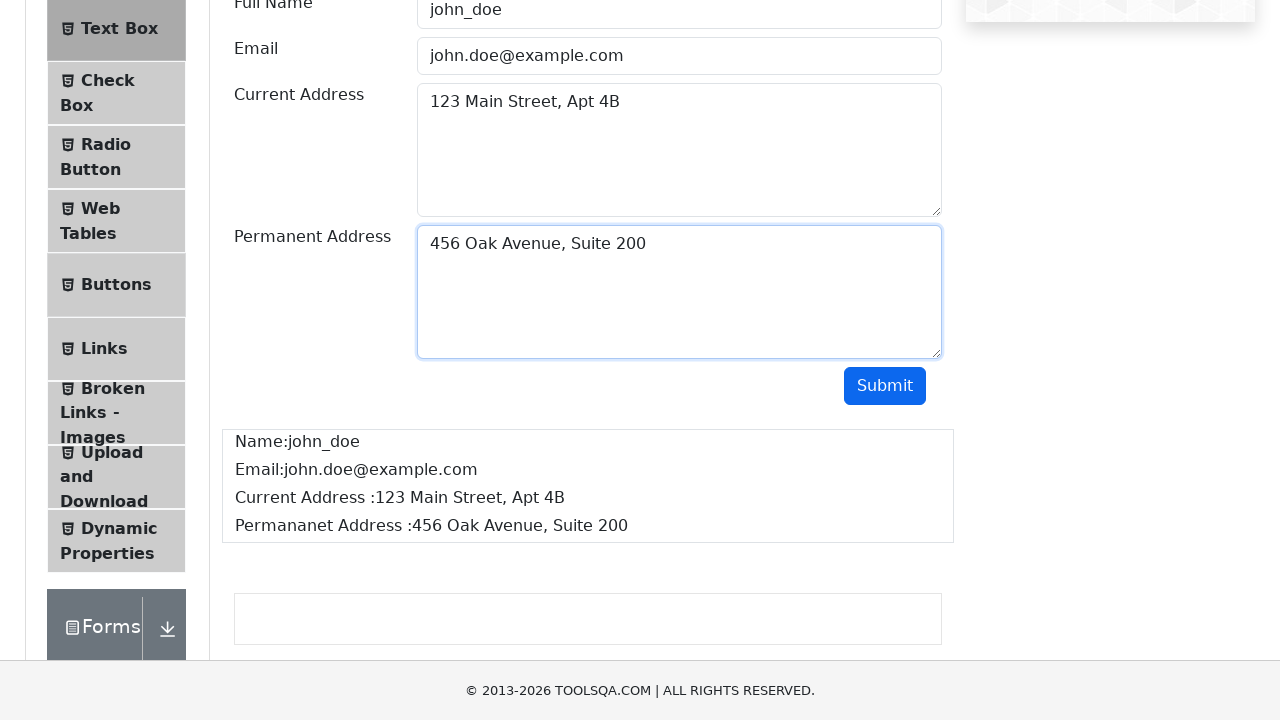

Form output appeared after submission
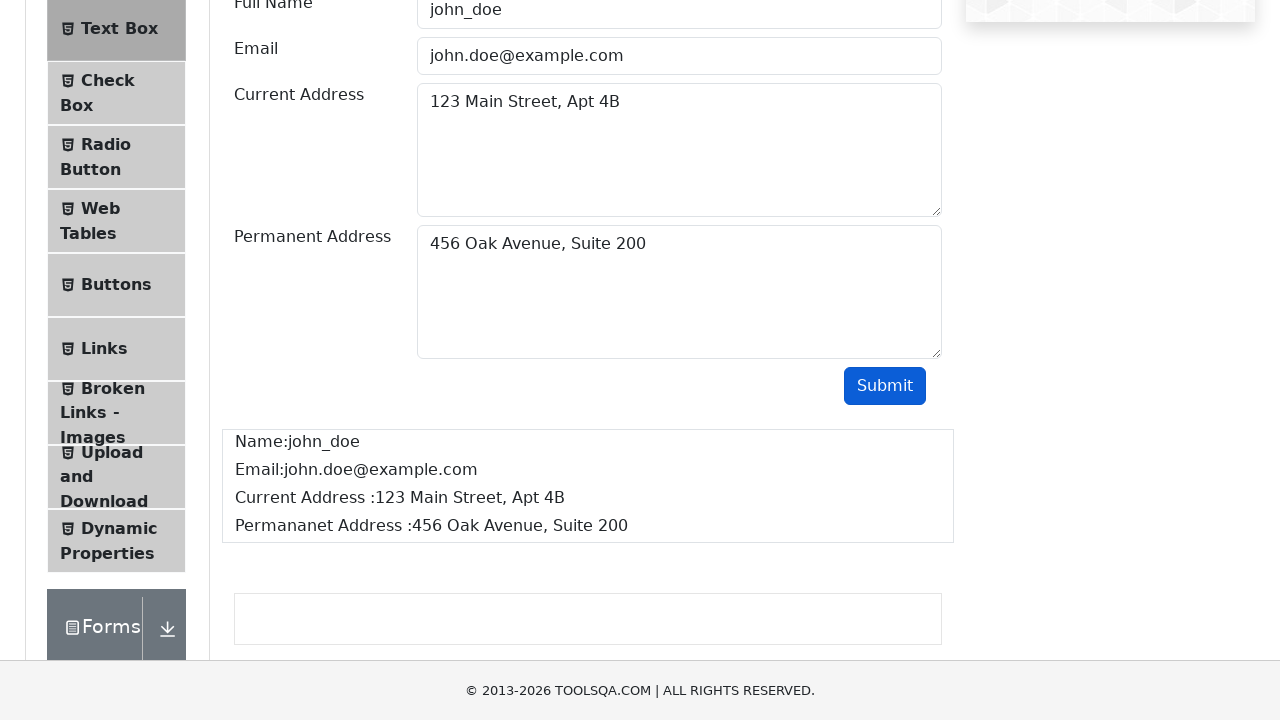

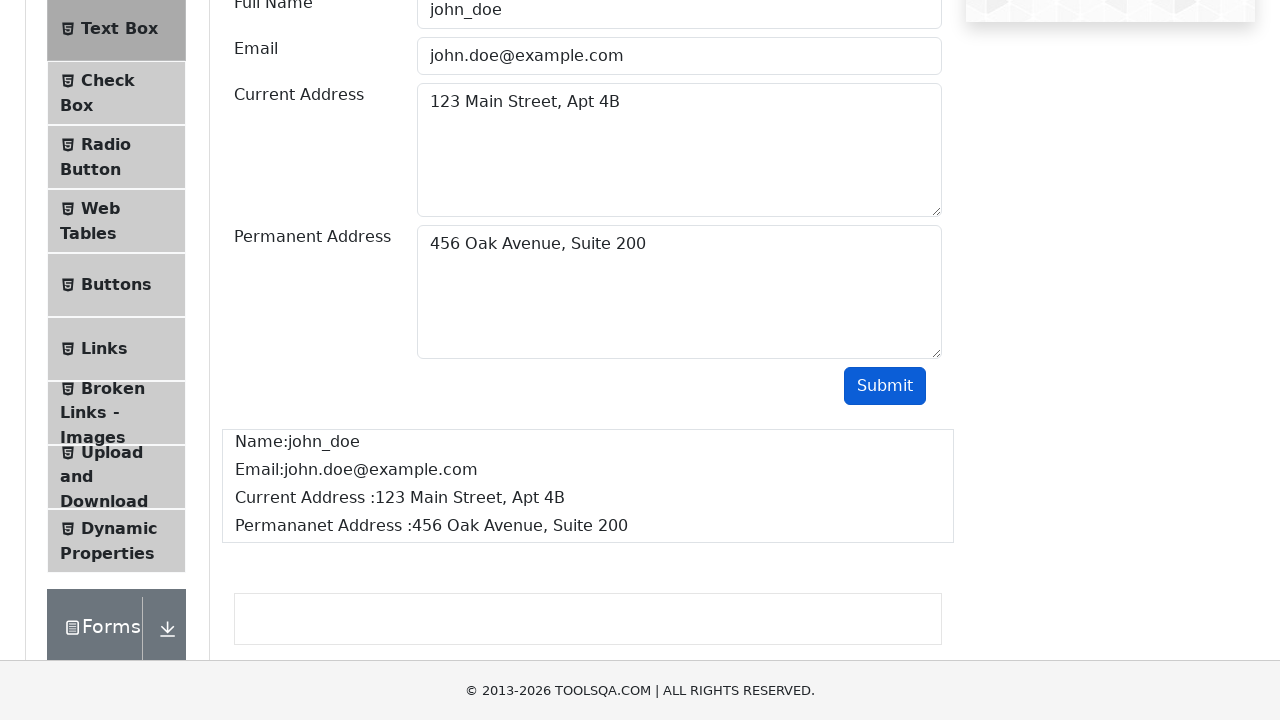